Tests the jQuery UI datepicker widget by switching to the iframe, clicking the datepicker input, navigating forward 3 months, and selecting a date from the calendar

Starting URL: https://jqueryui.com/datepicker/

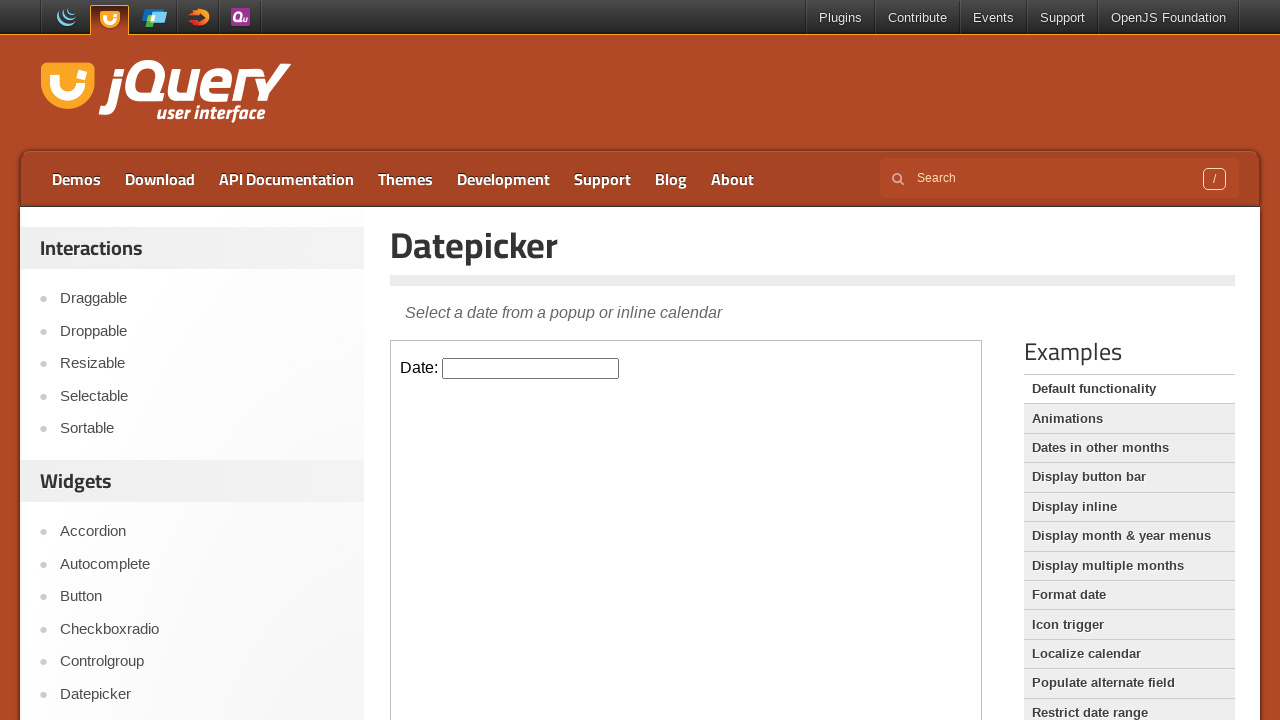

Located the iframe containing the datepicker
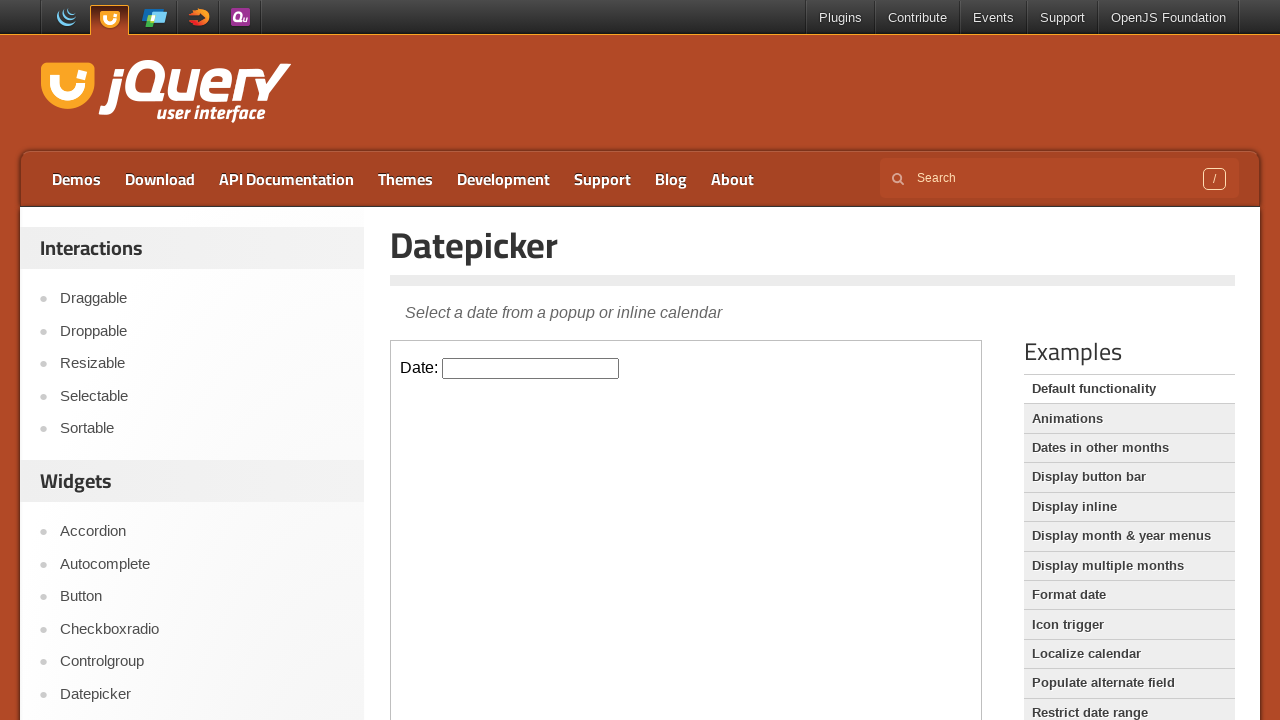

Clicked datepicker input to open calendar at (531, 368) on iframe >> nth=0 >> internal:control=enter-frame >> #datepicker
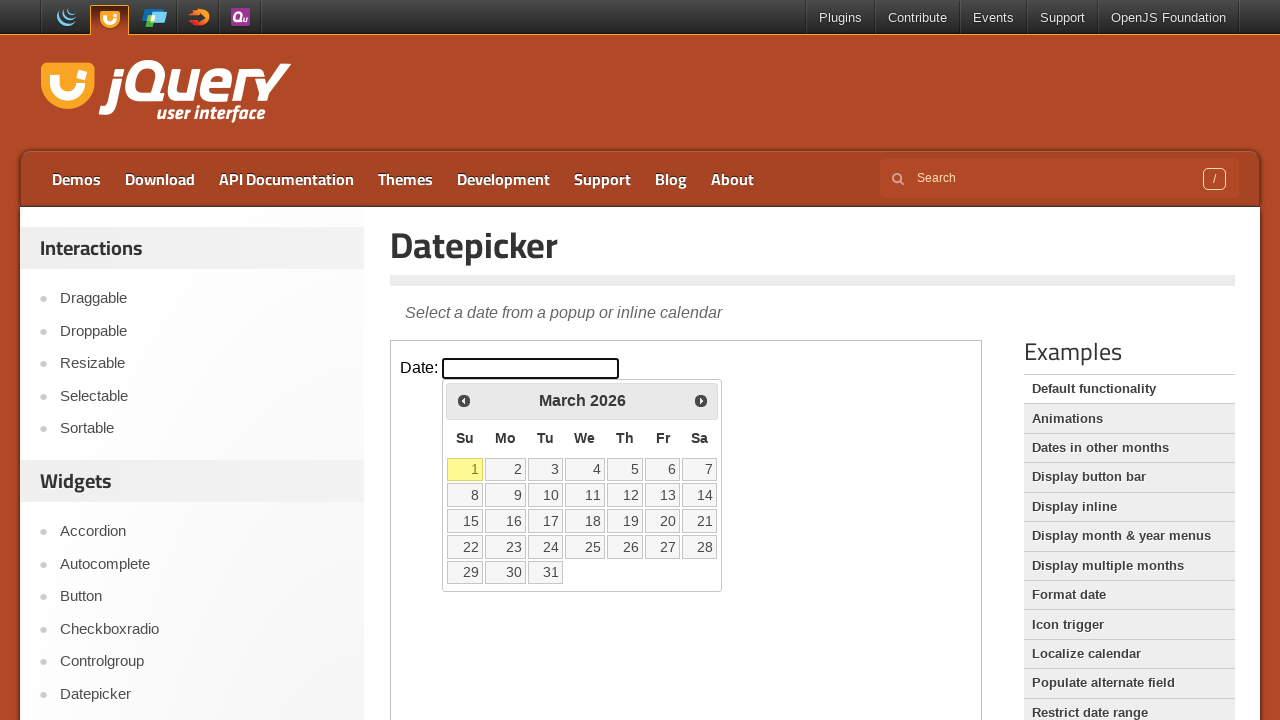

Clicked next button to advance month 1 of 3 at (701, 400) on iframe >> nth=0 >> internal:control=enter-frame >> xpath=//*[@id='ui-datepicker-
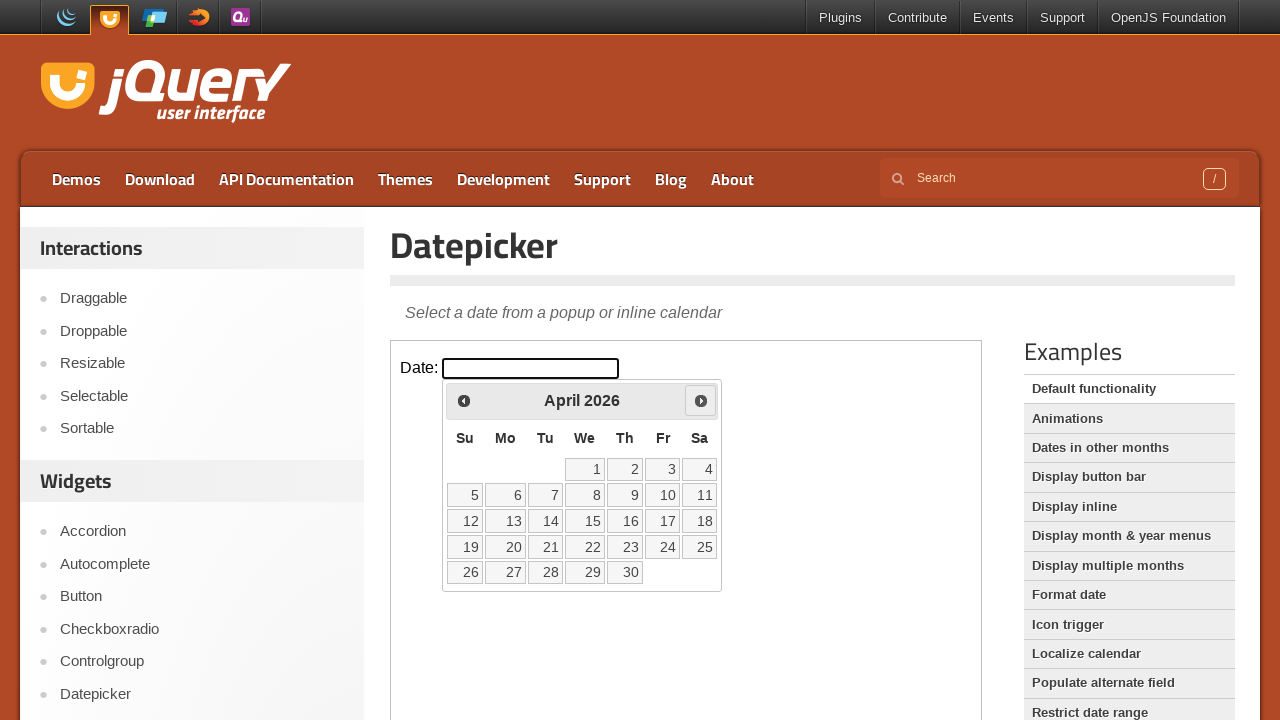

Clicked next button to advance month 2 of 3 at (701, 400) on iframe >> nth=0 >> internal:control=enter-frame >> xpath=//*[@id='ui-datepicker-
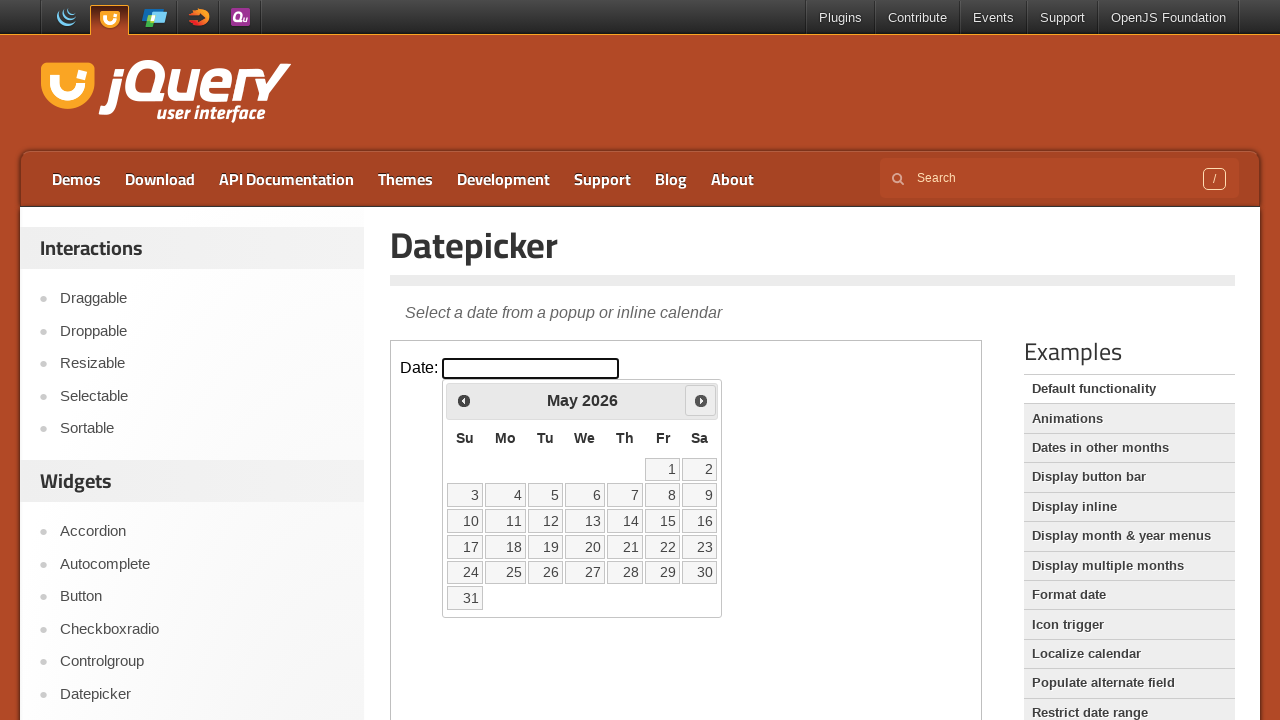

Clicked next button to advance month 3 of 3 at (701, 400) on iframe >> nth=0 >> internal:control=enter-frame >> xpath=//*[@id='ui-datepicker-
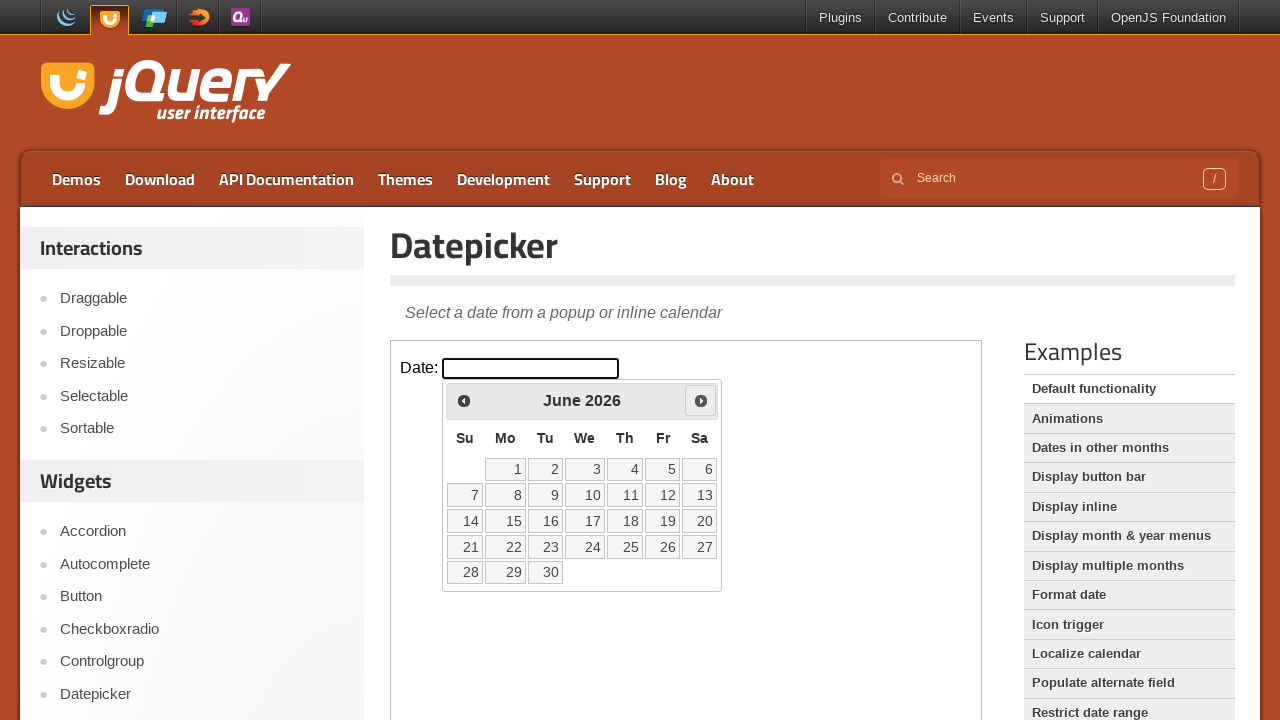

Selected date from calendar (first row, third column) at (545, 469) on iframe >> nth=0 >> internal:control=enter-frame >> #ui-datepicker-div > table > 
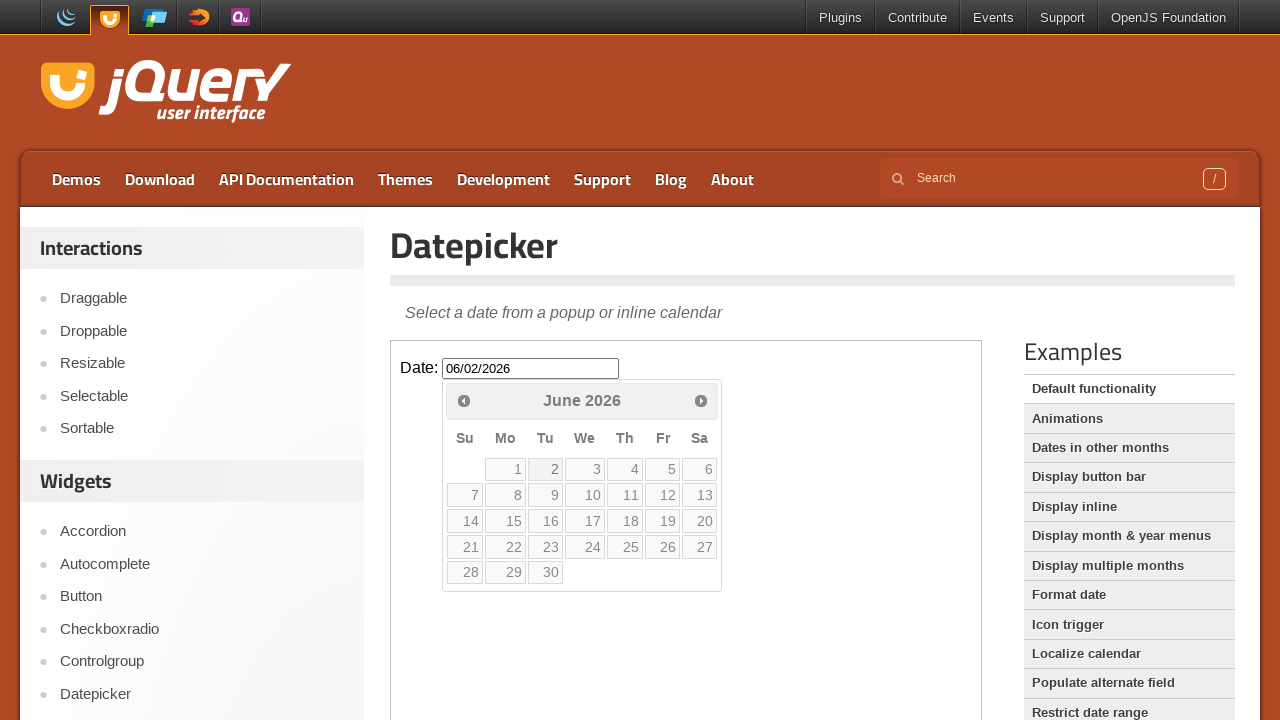

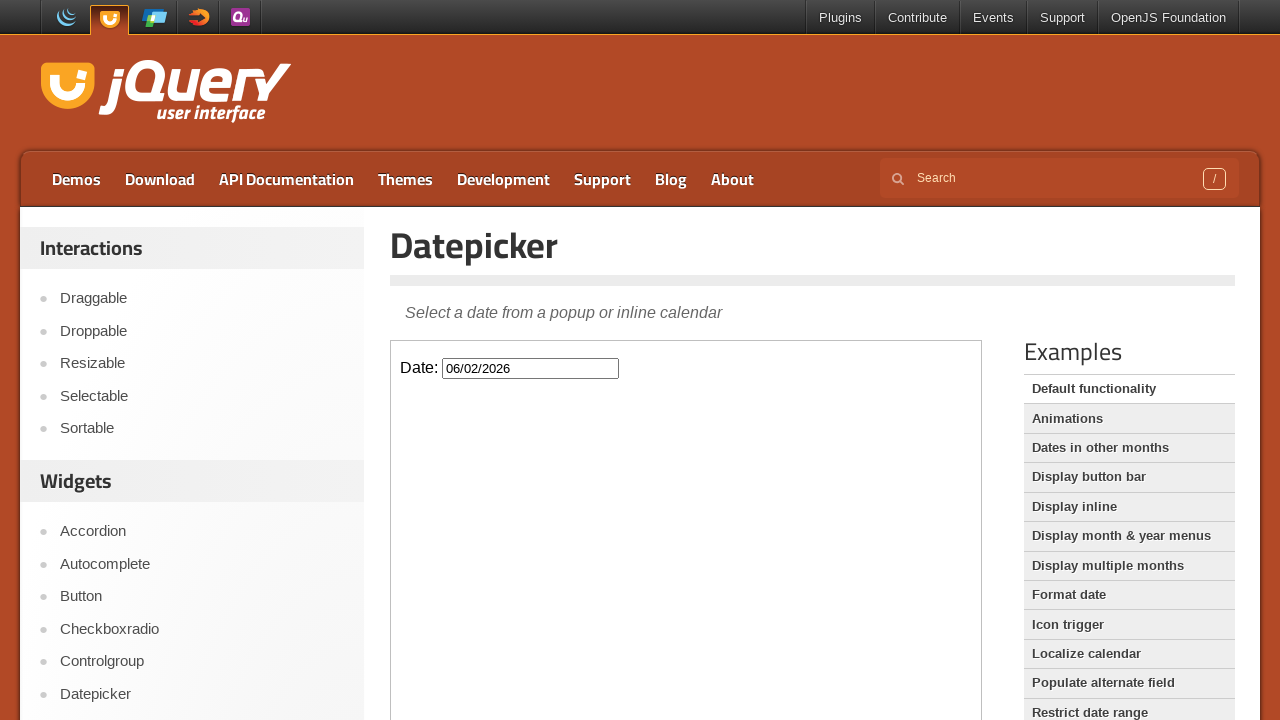